Navigates to JavaScript alerts page, clicks on a button to trigger an alert, and accepts it

Starting URL: http://the-internet.herokuapp.com/javascript_alerts

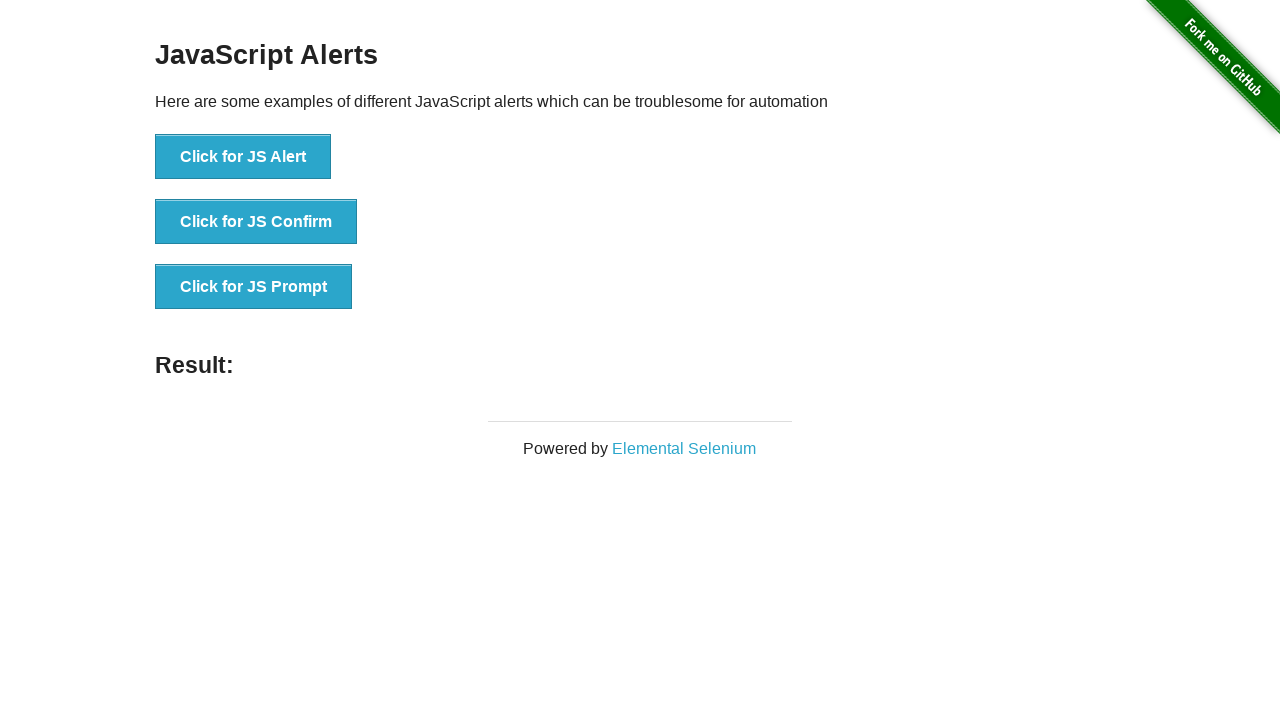

Set up dialog handler to accept alerts
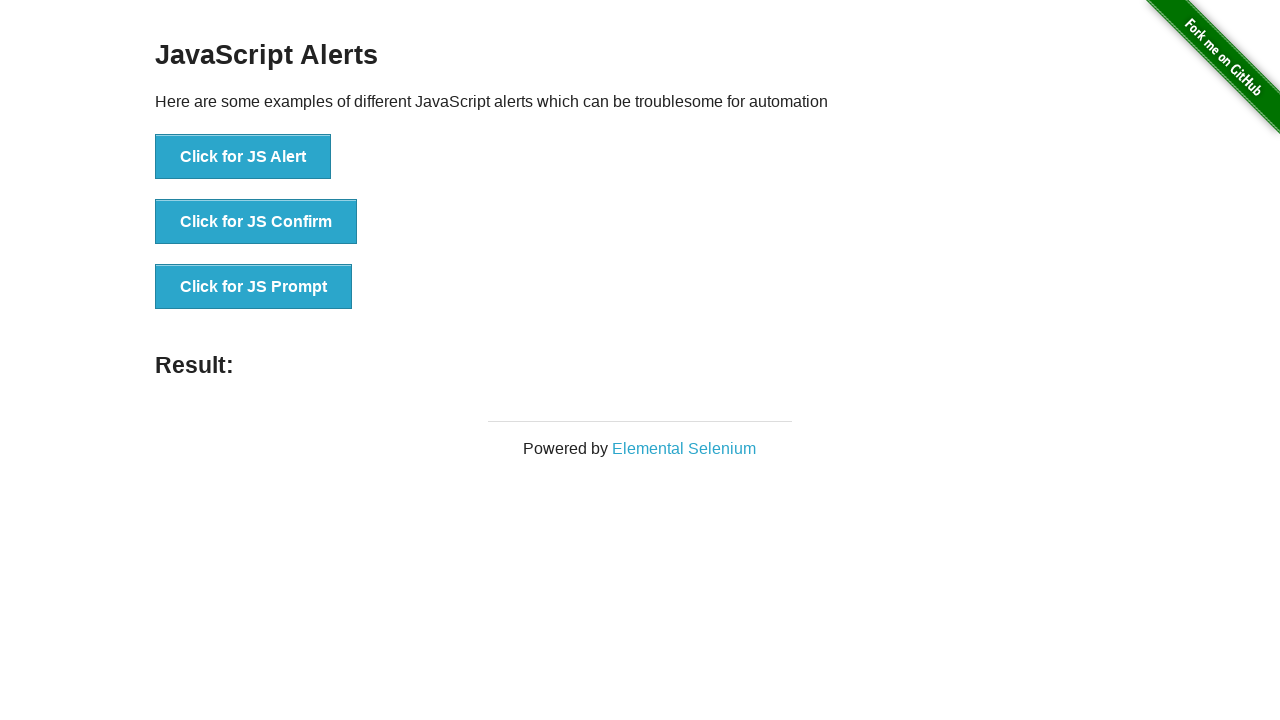

Clicked button to trigger JavaScript alert at (243, 157) on xpath=//ul/li[1]/button
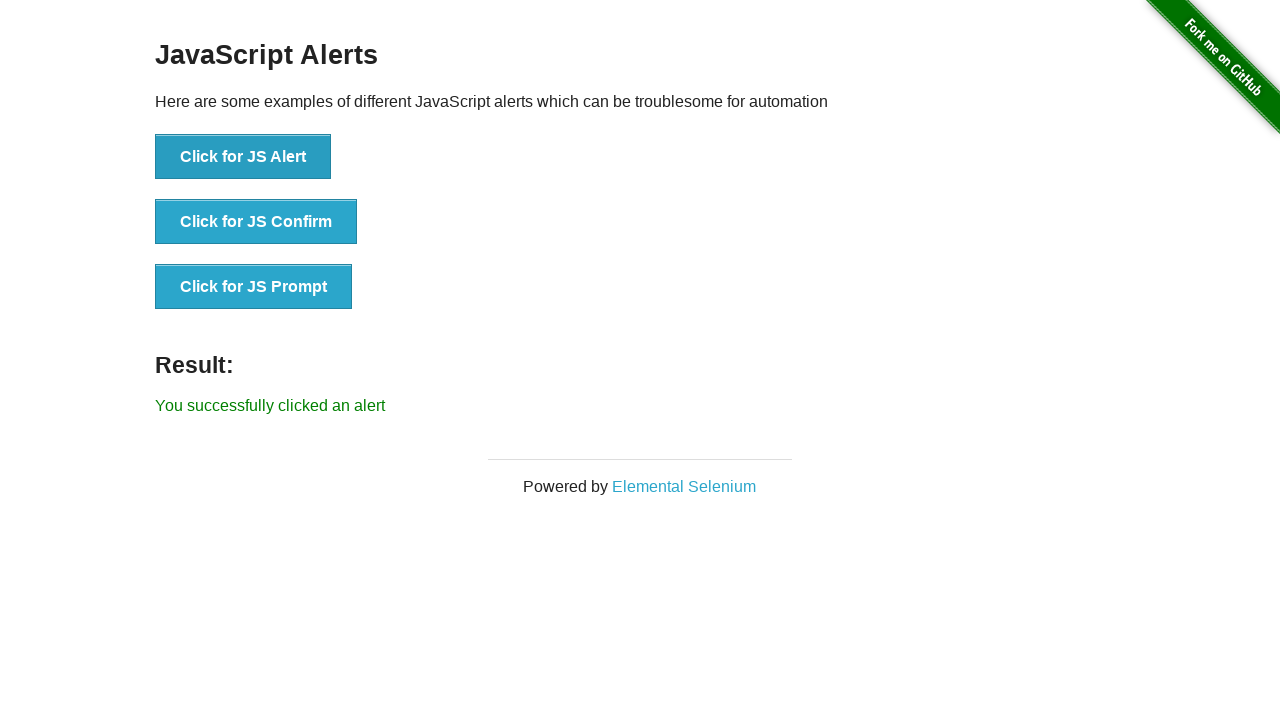

Waited for alert to be processed
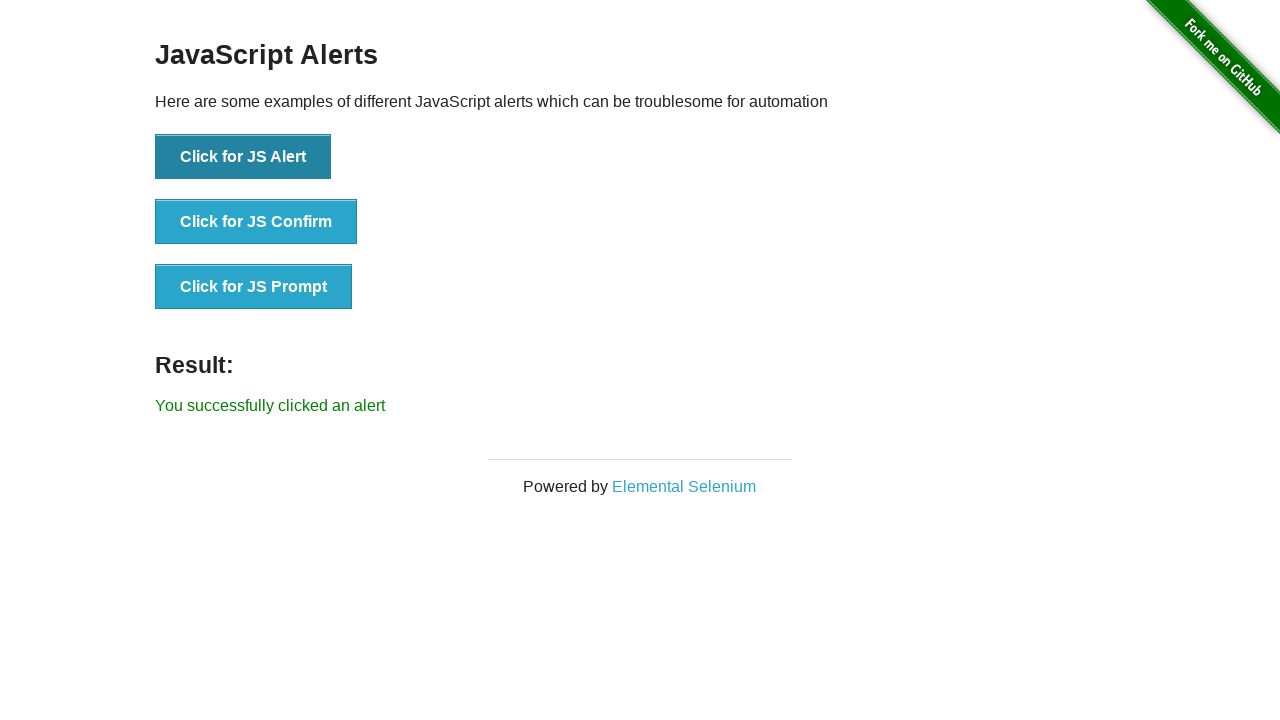

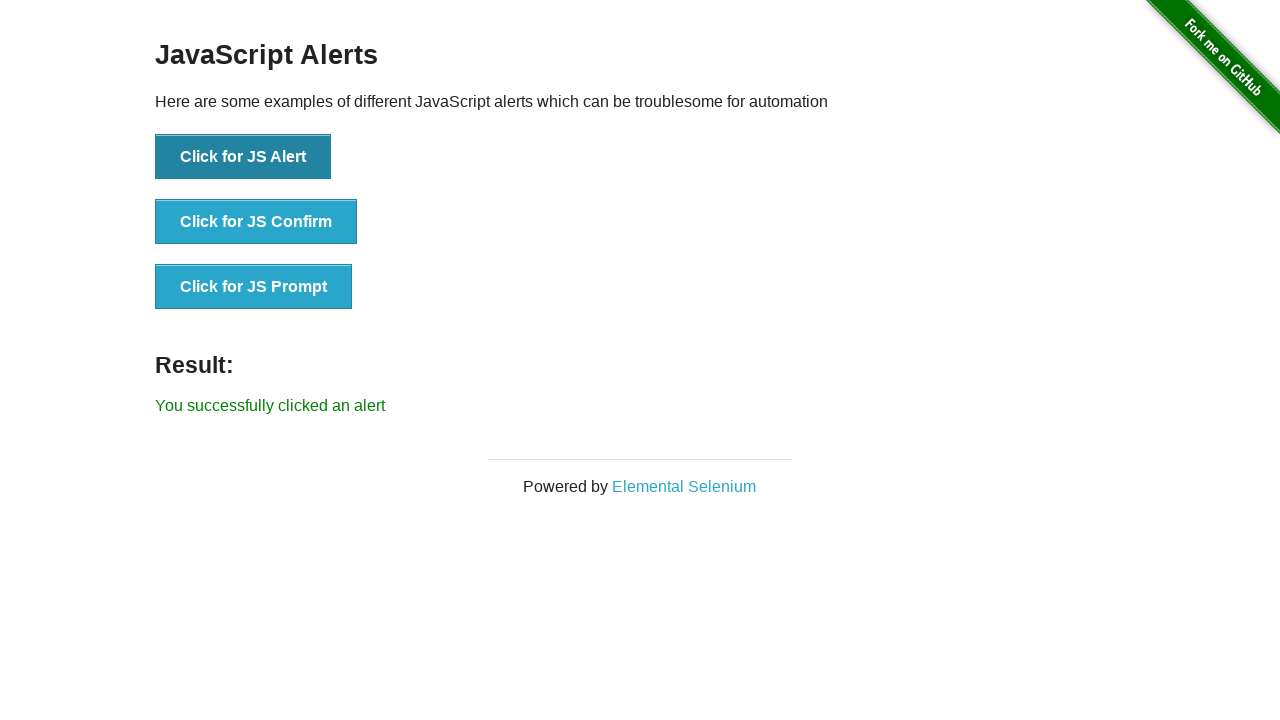